Tests browser window handling by clicking a link that opens a new window, switching to the new window to verify content, then switching back to the original window

Starting URL: http://the-internet.herokuapp.com/windows

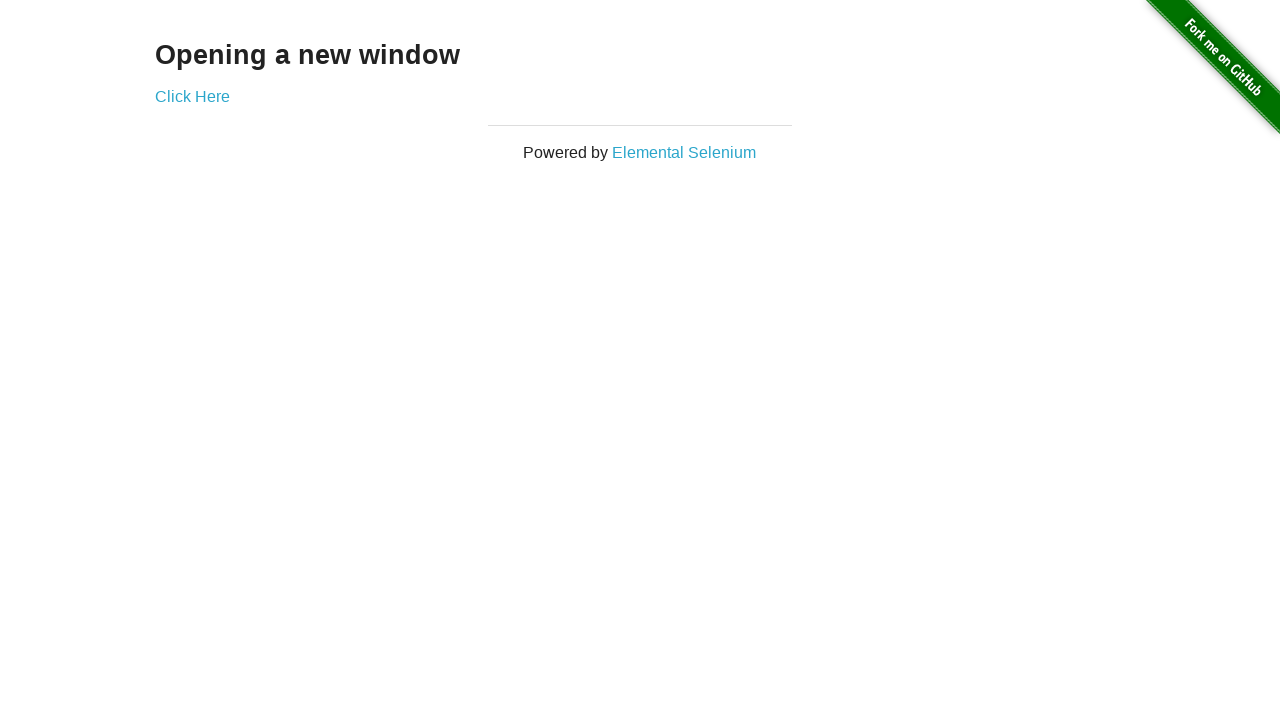

Clicked 'Click Here' link and new window opened at (192, 96) on text=Click Here
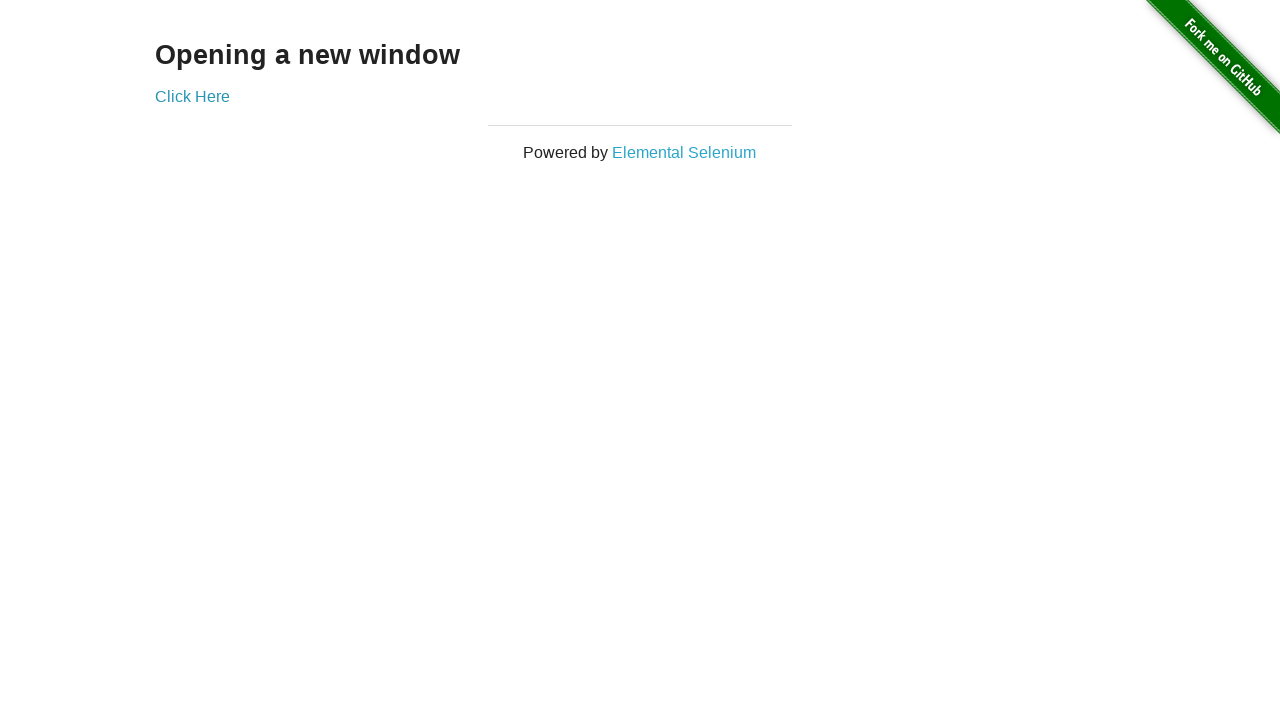

New window loaded and 'New Window' heading is visible
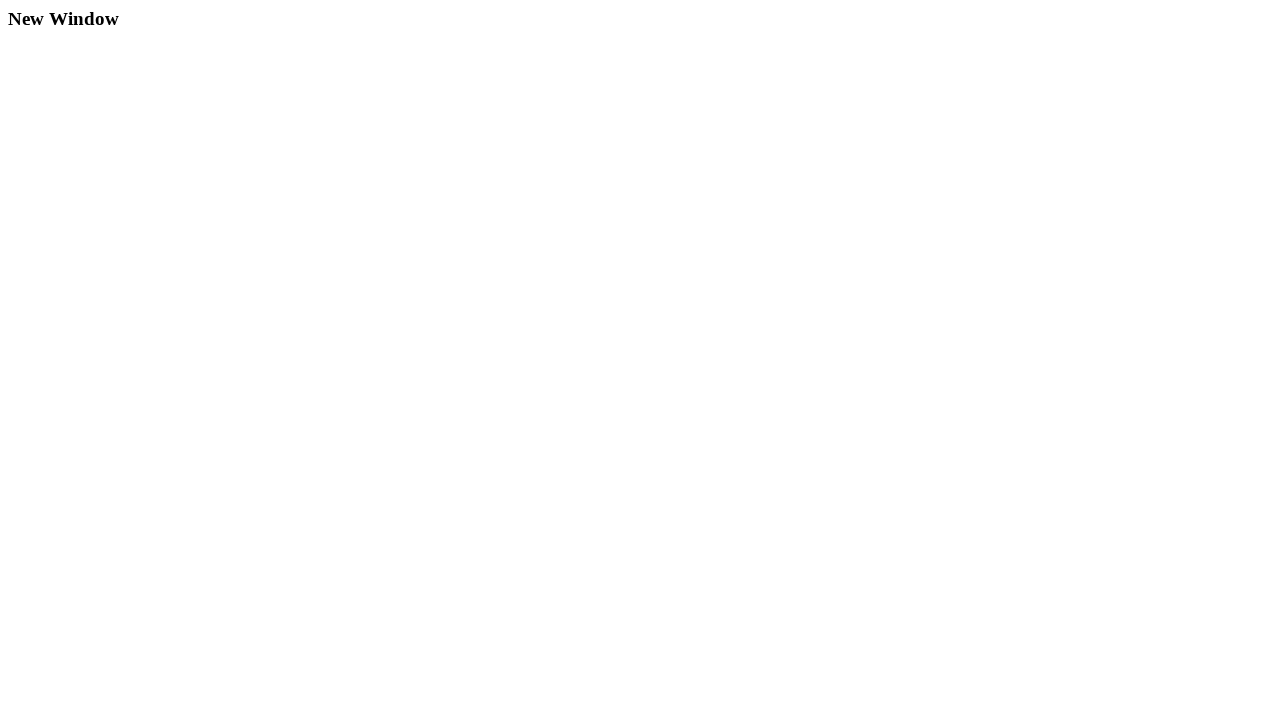

Located the 'New Window' heading in the new window
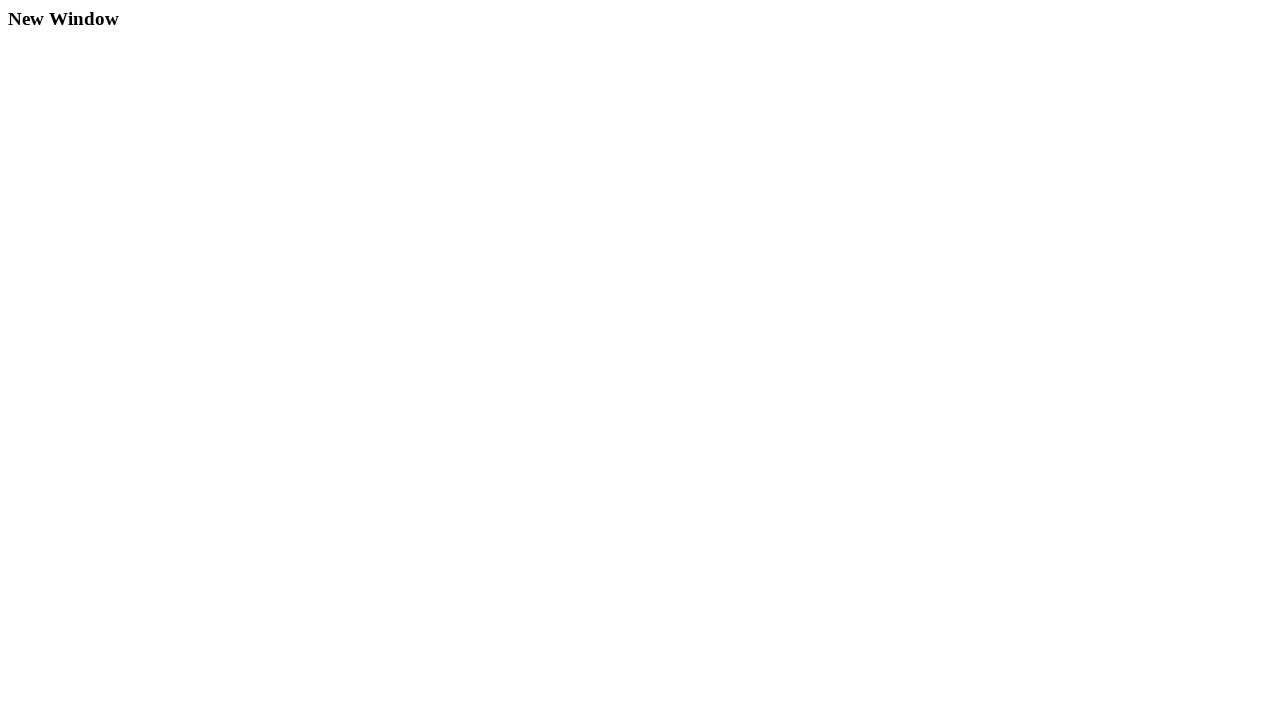

Switched back to original window
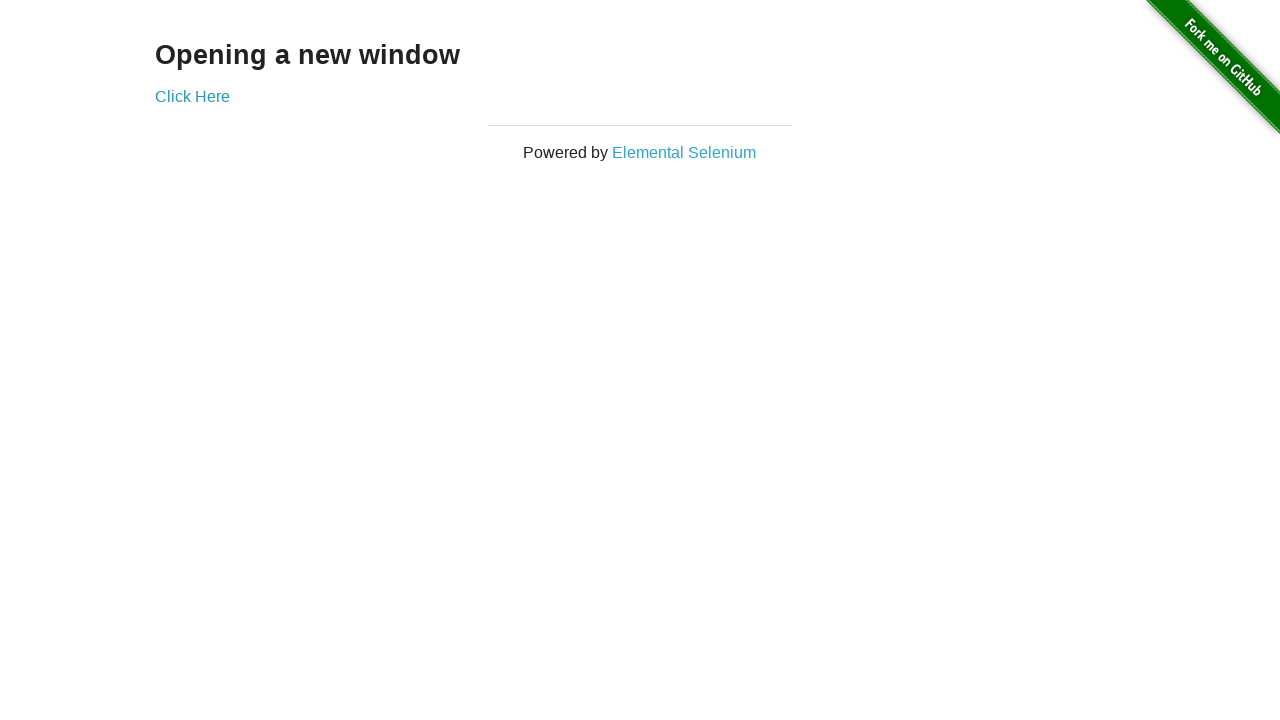

Closed the new window
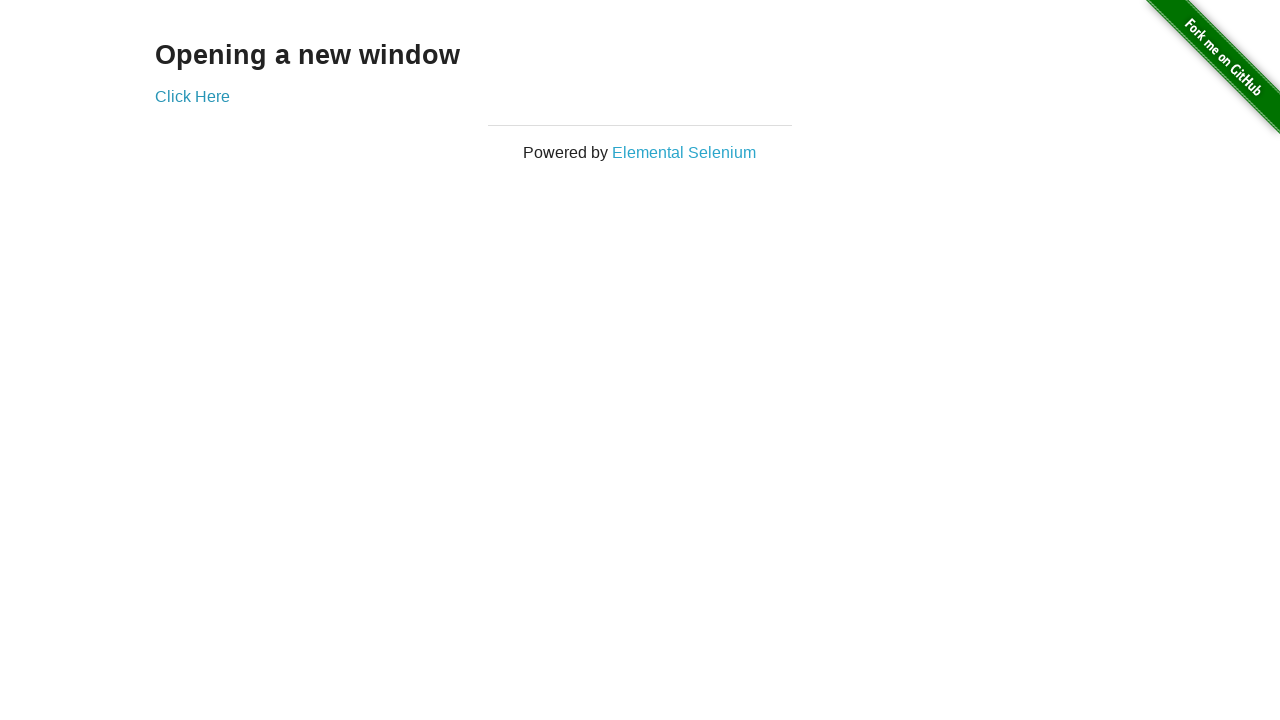

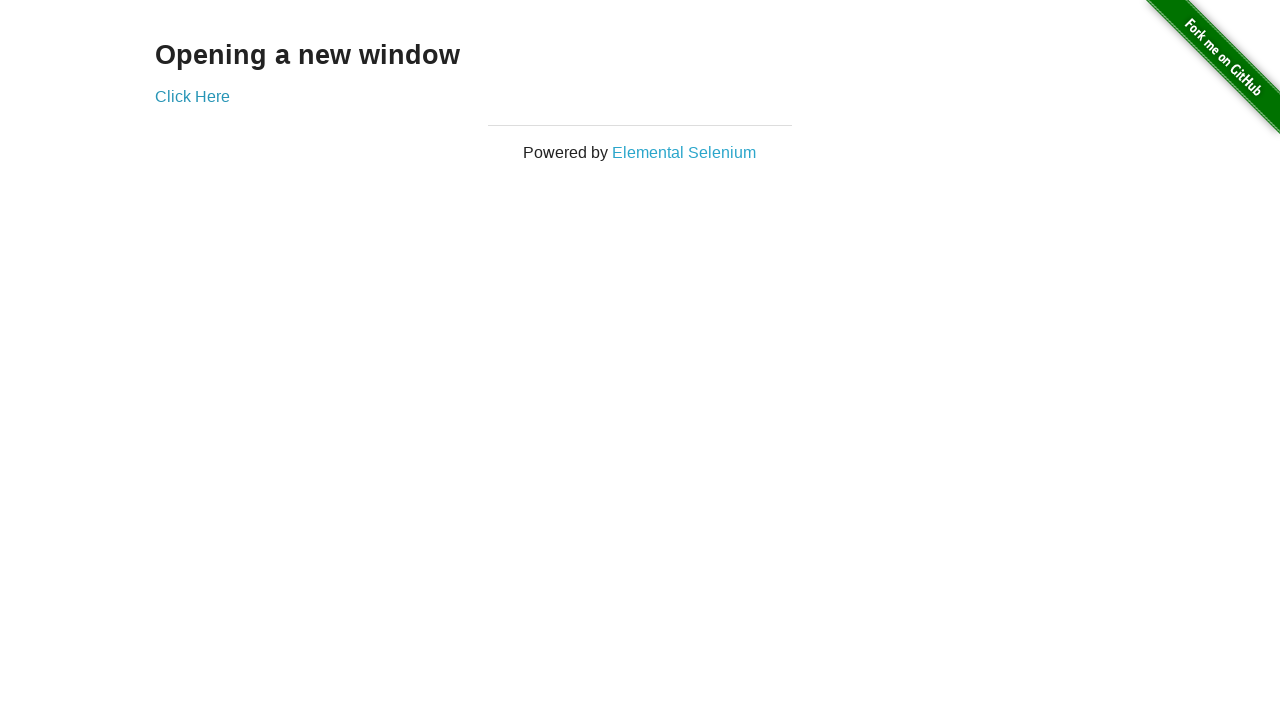